Clicks the "Discussion Forums" link in the footer and verifies it navigates to the /discuss/ page

Starting URL: https://scratch.mit.edu

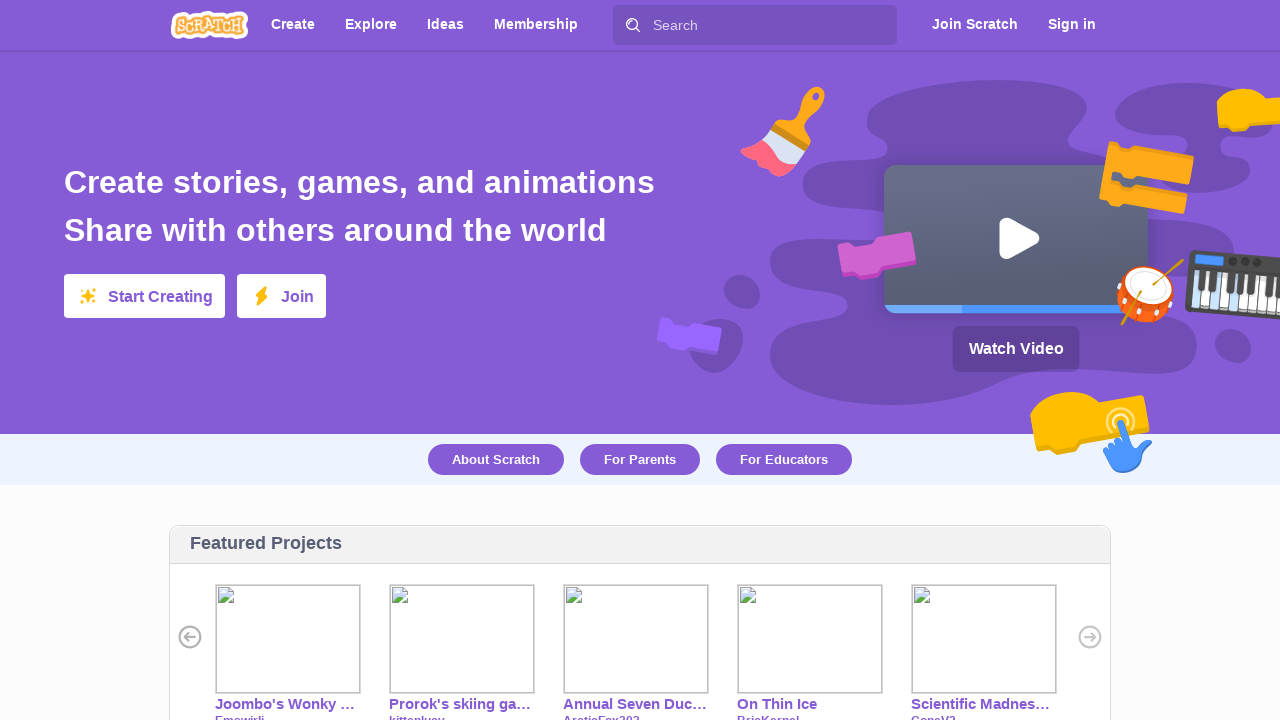

Footer element became visible
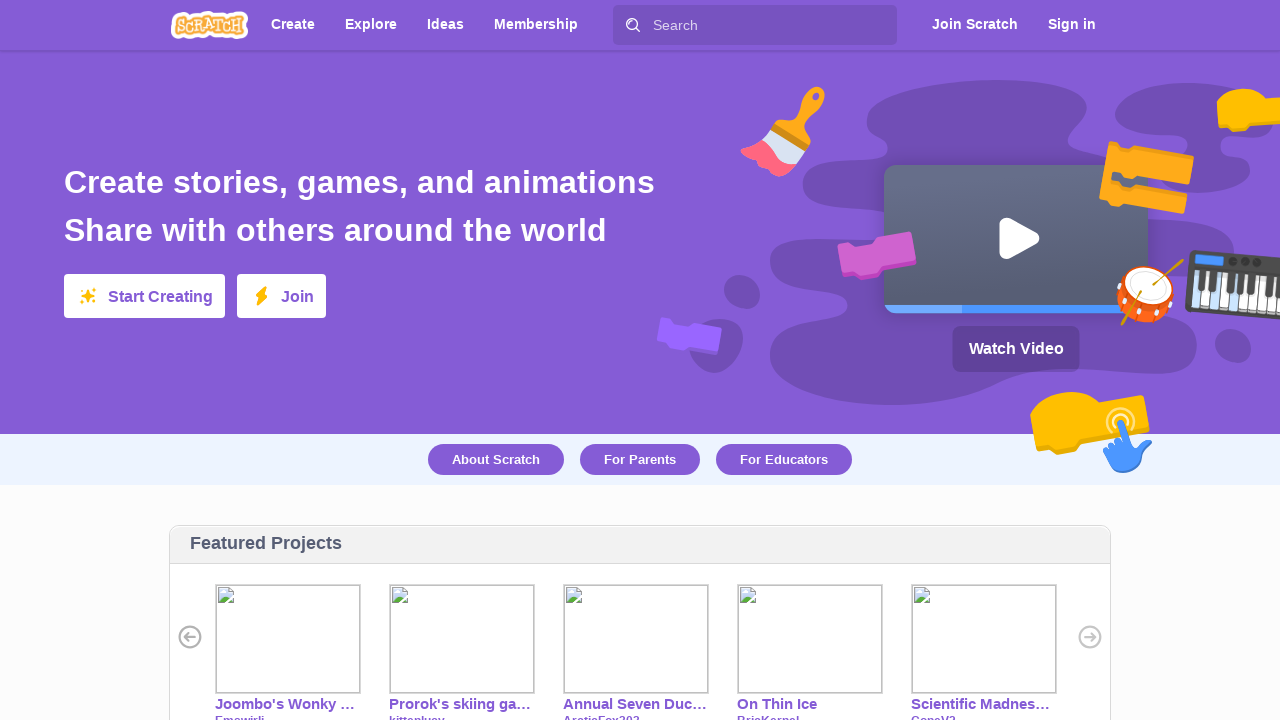

Clicked the 'Discussion Forums' link in the footer at (422, 511) on #footer >> text=Discussion Forums
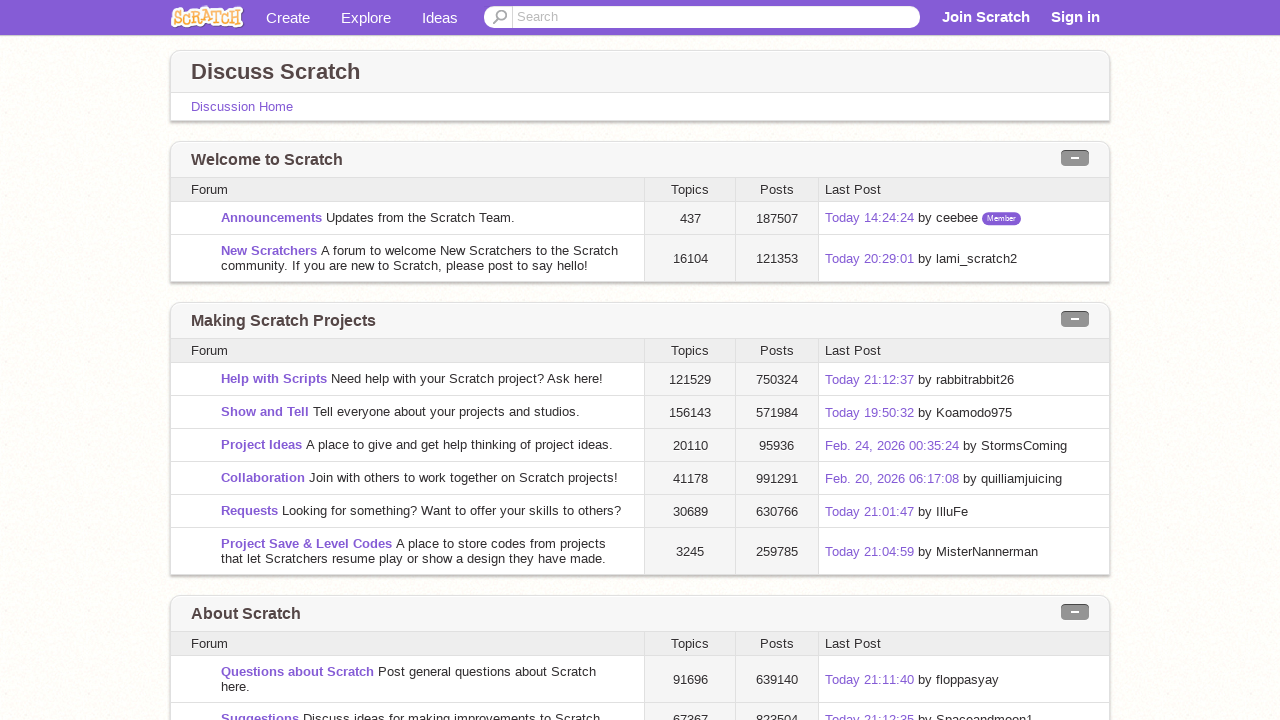

Successfully navigated to the /discuss/ page
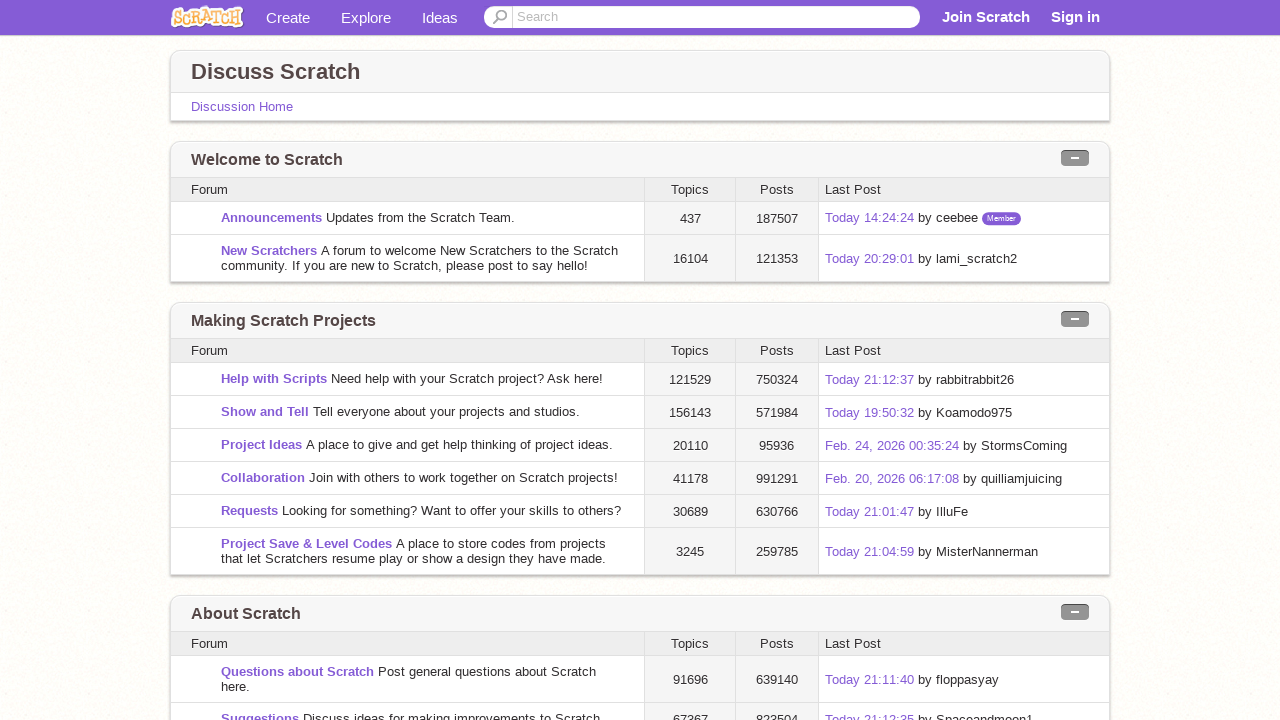

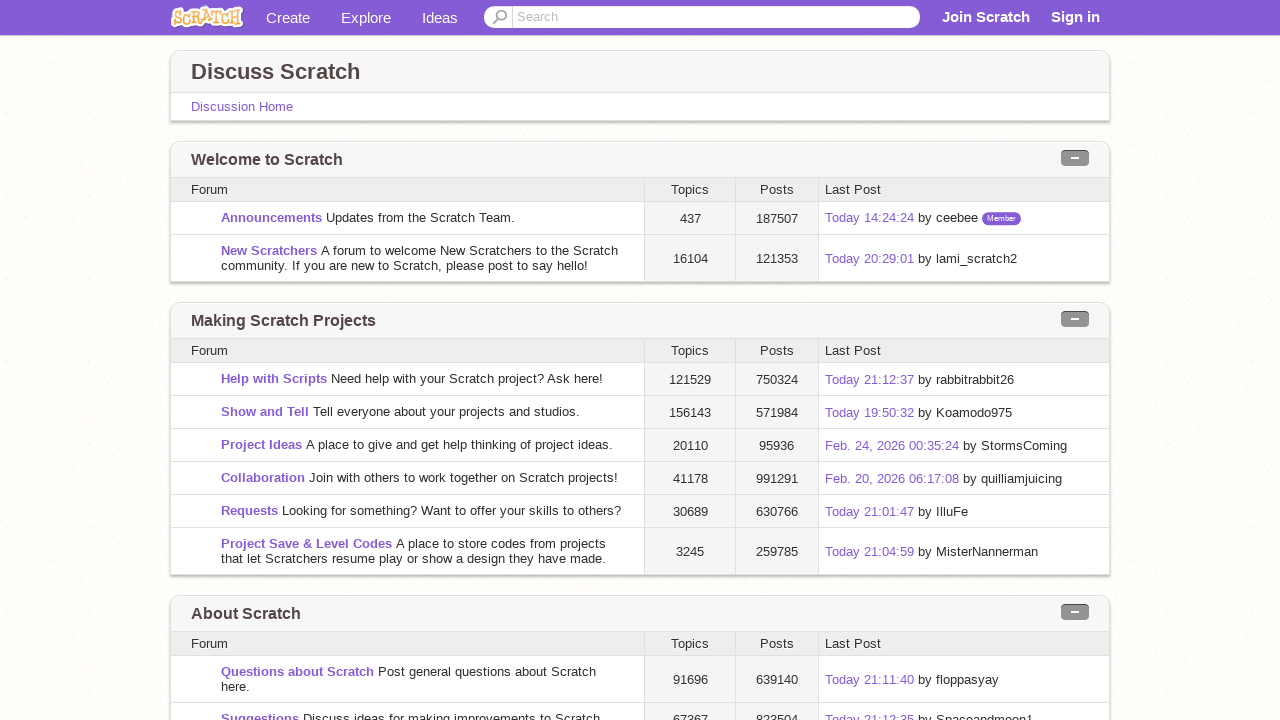